Navigates to the DemoQA Widgets page and clicks on Date Picker to verify navigation to the date picker page

Starting URL: https://demoqa.com/widgets

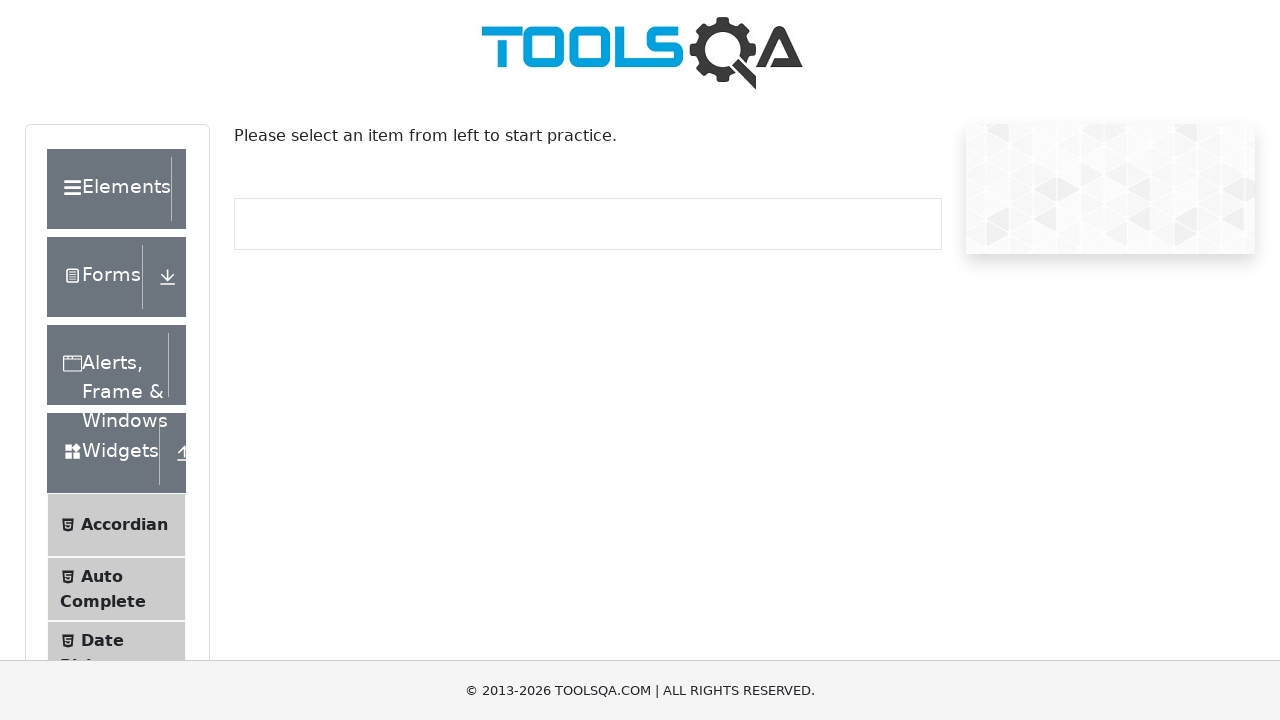

Clicked on Date Picker menu item at (102, 640) on text=Date Picker
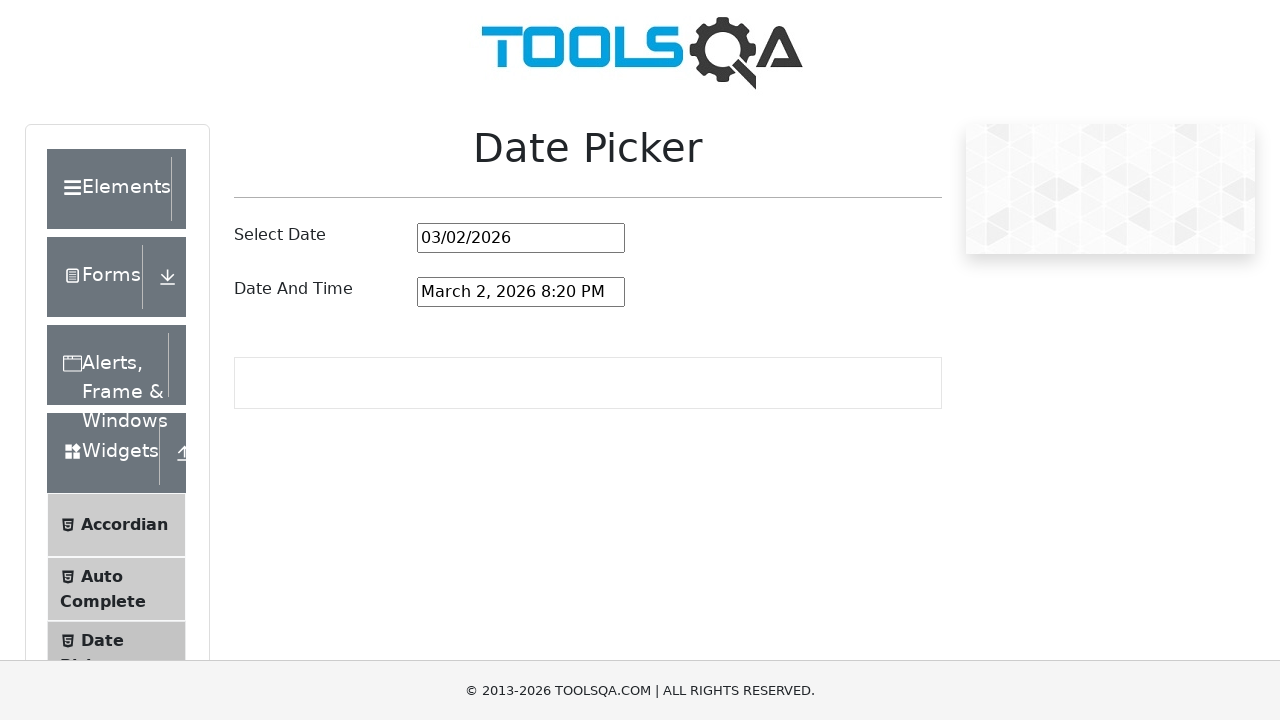

Navigated to Date Picker page and URL verified to contain '/date-picker'
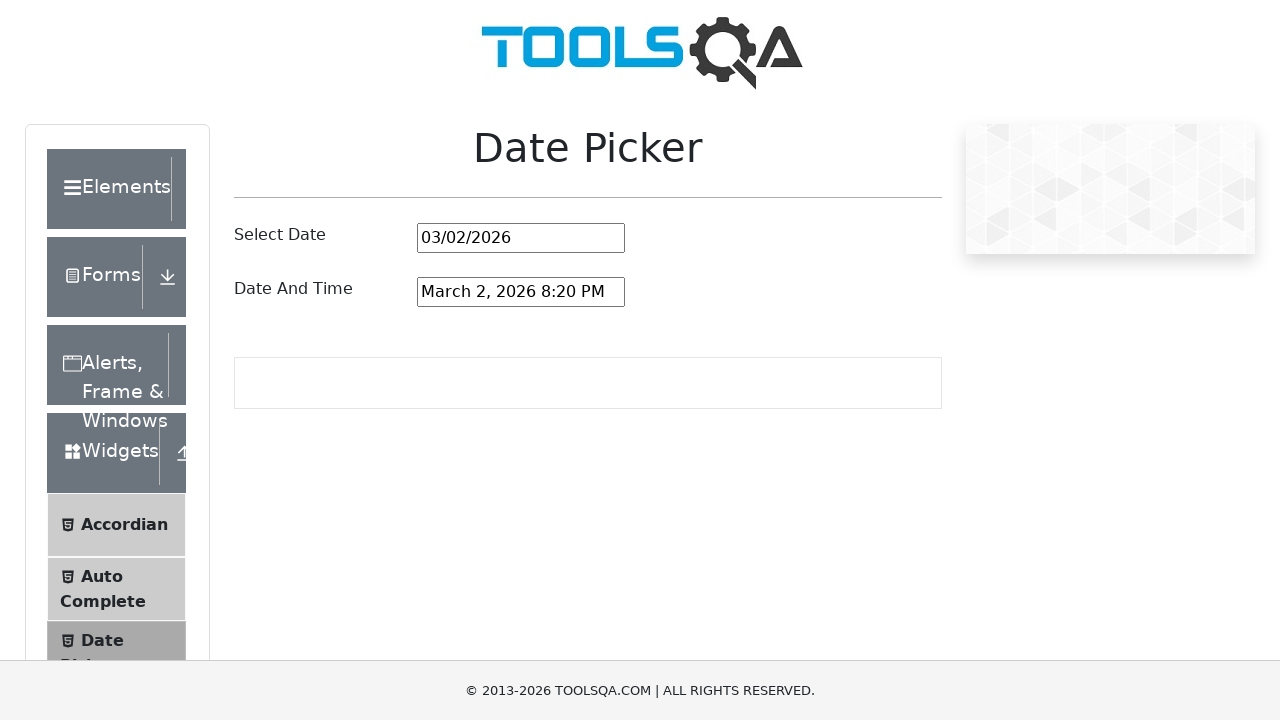

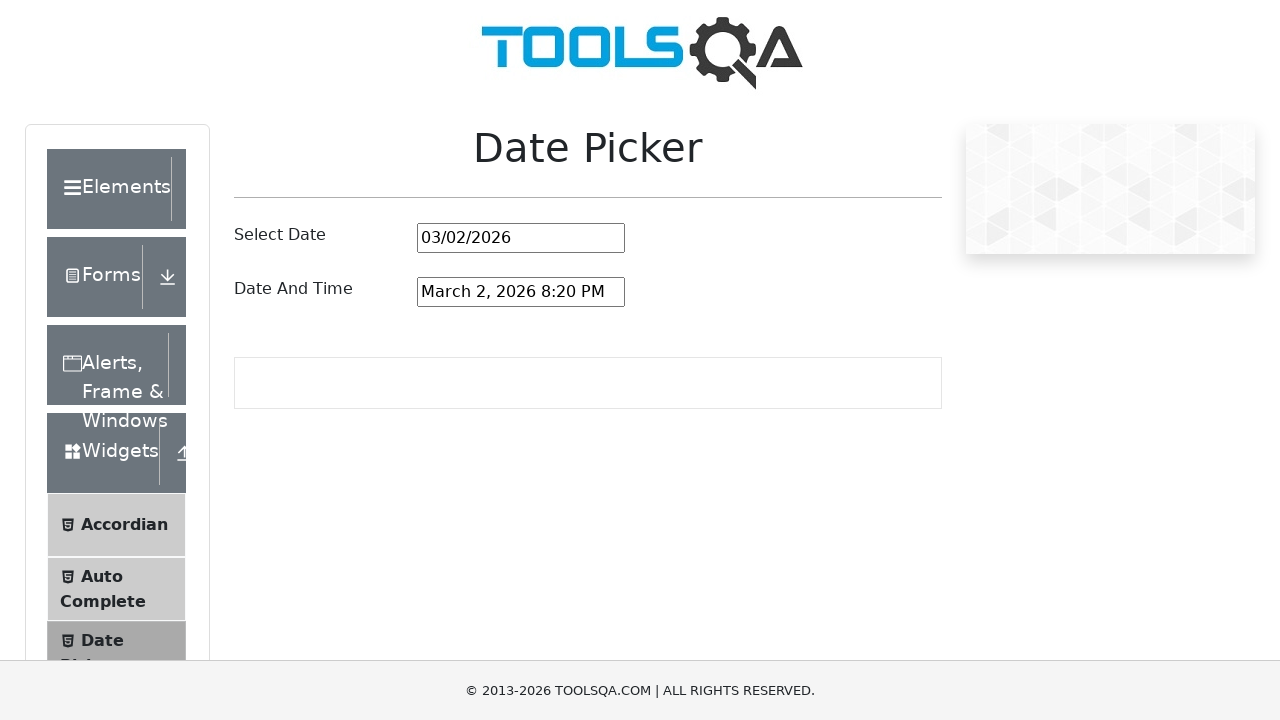